Verifies that elements with IDs starting with 'c' and elements with names containing 'height' exist on the calorie calculator page using CSS selectors

Starting URL: https://www.calculator.net/calorie-calculator.html

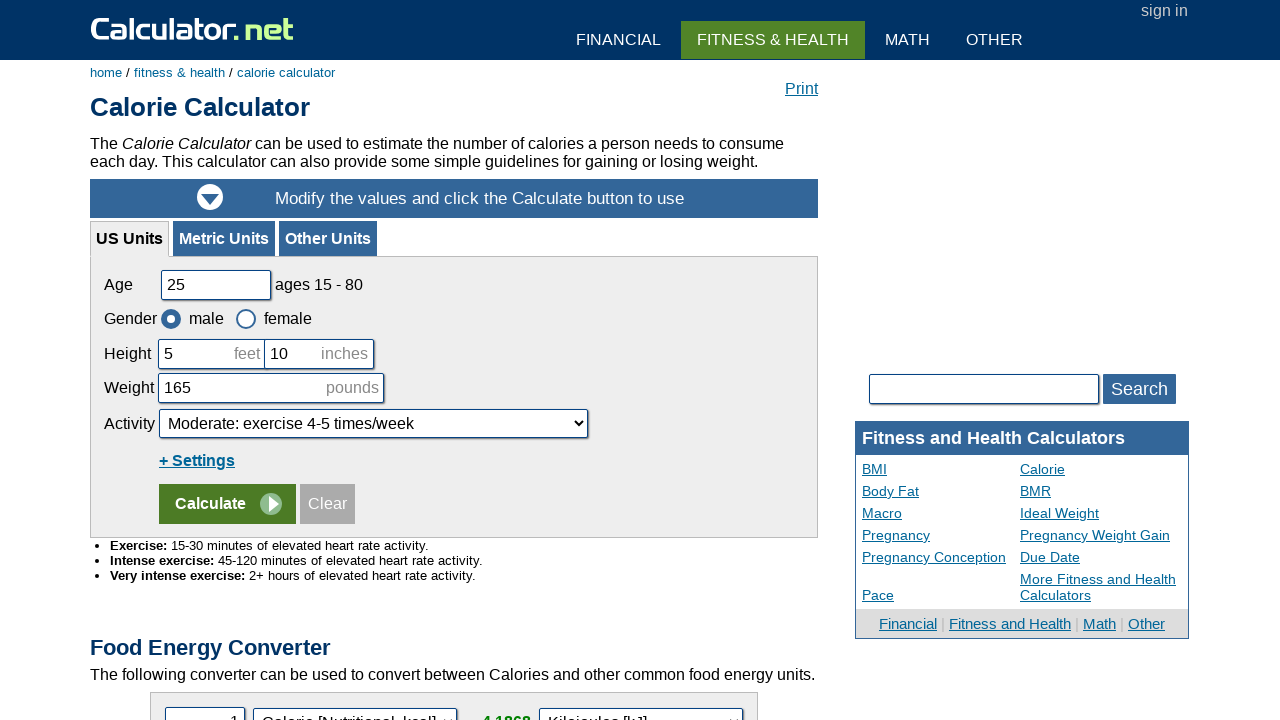

Navigated to calorie calculator page
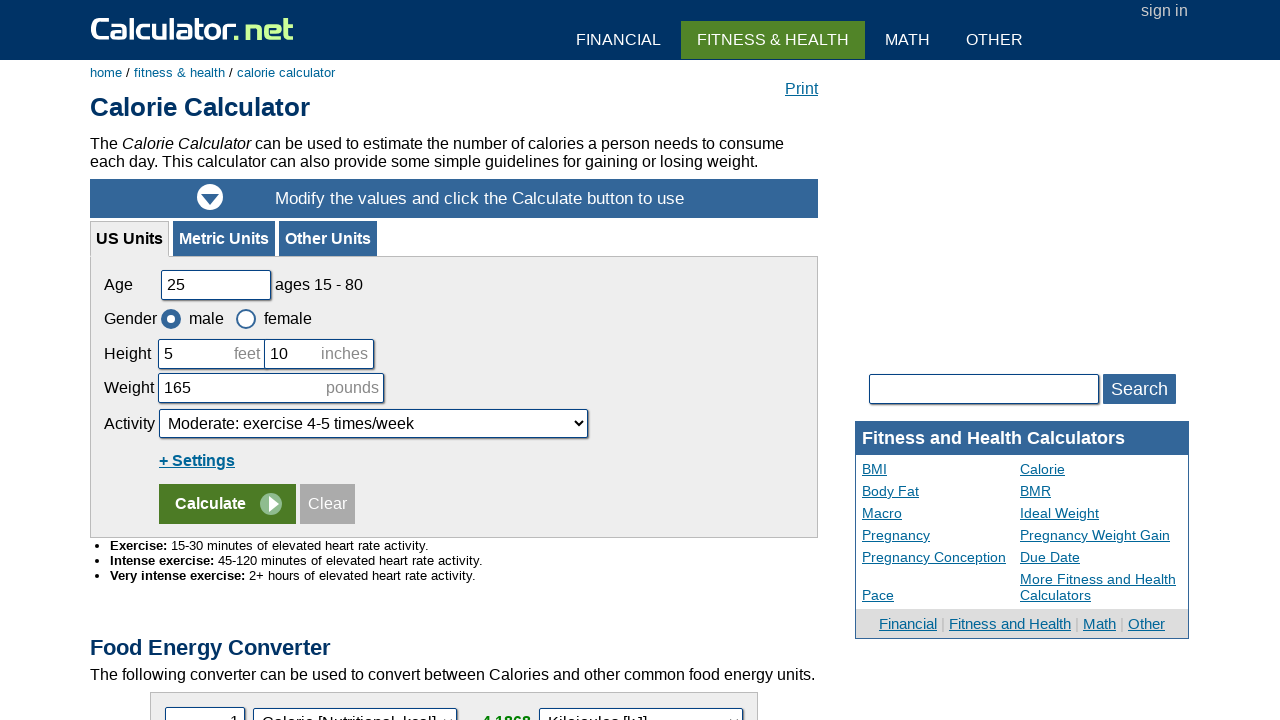

Located elements with IDs starting with 'c'
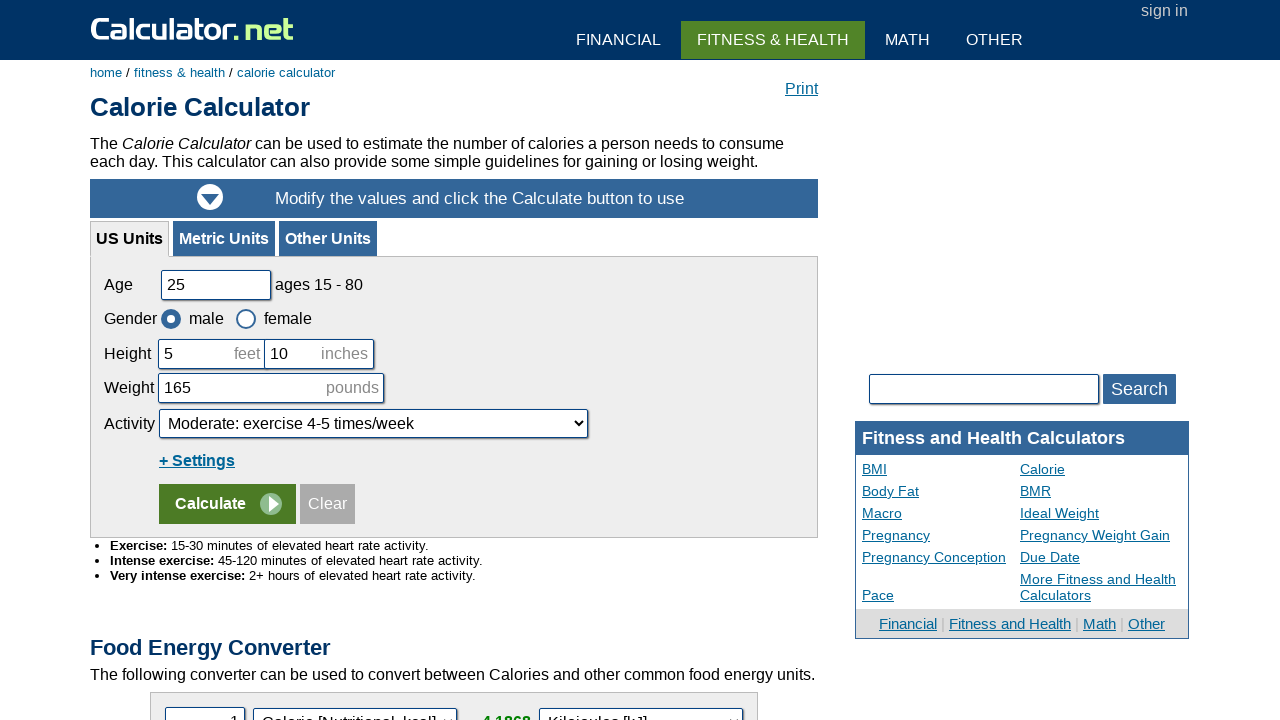

Verified first element with ID starting with 'c' is attached
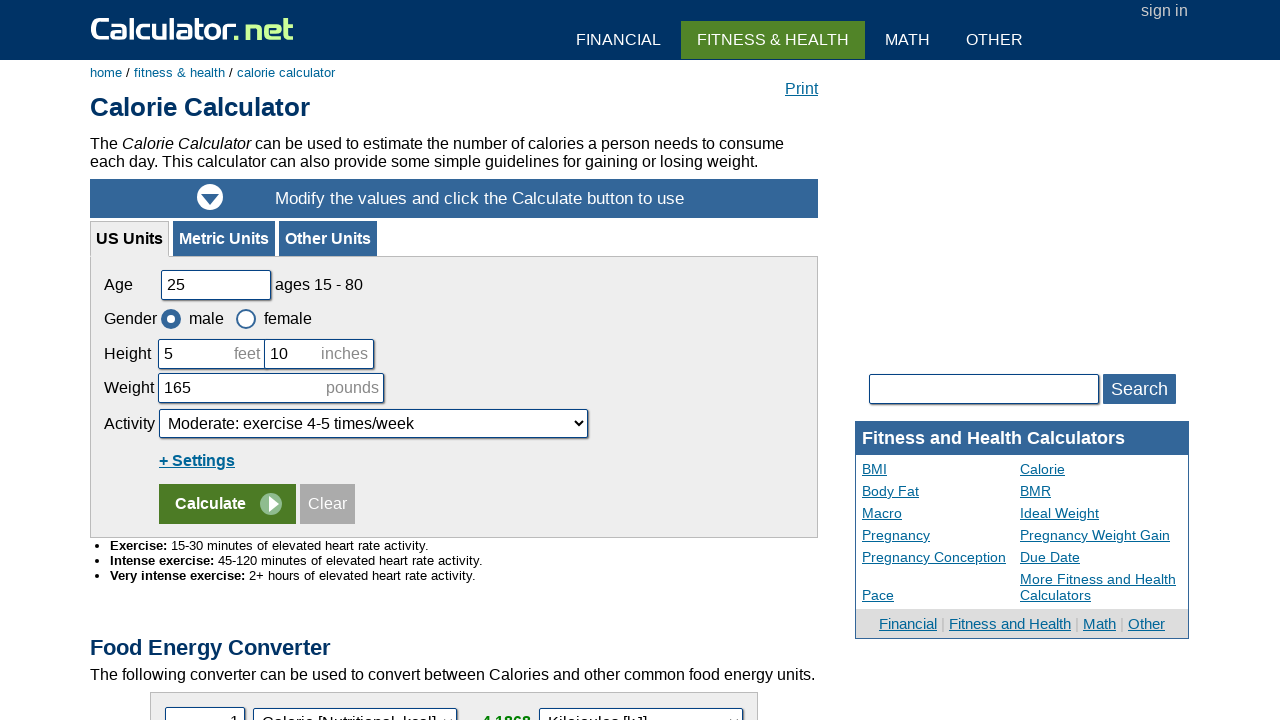

Located elements with names containing 'height'
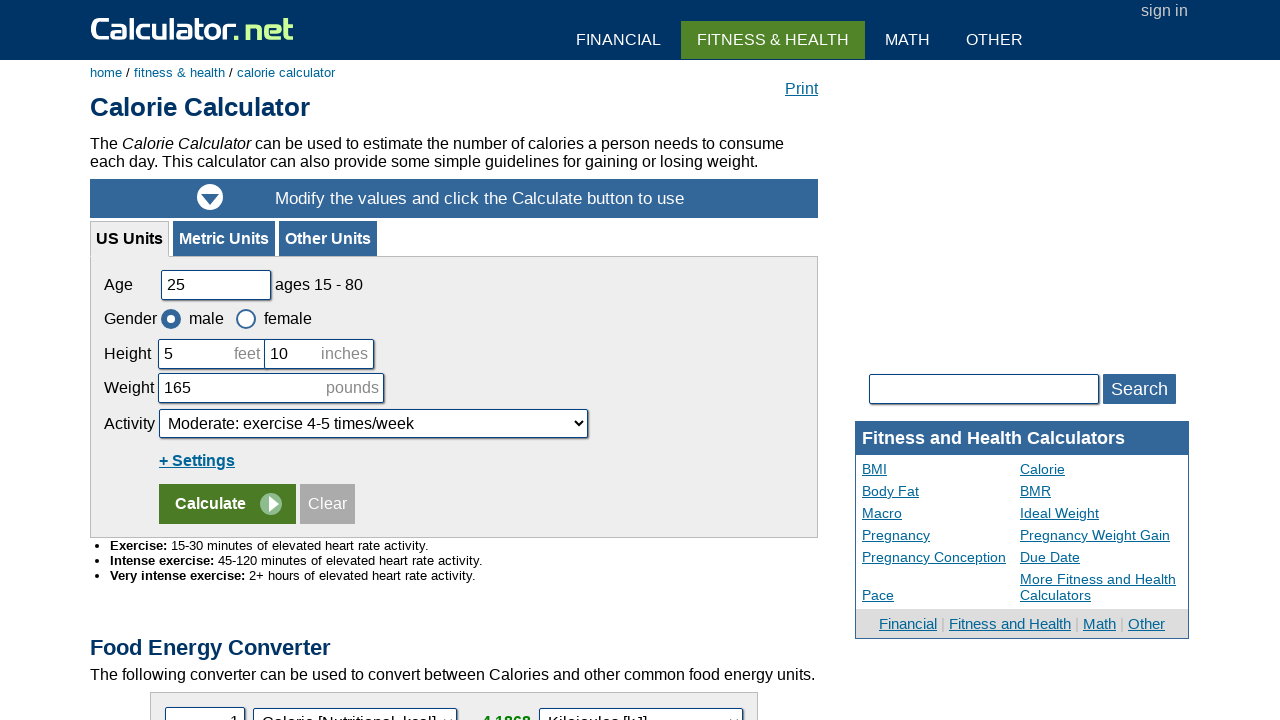

Verified first element with name containing 'height' is attached
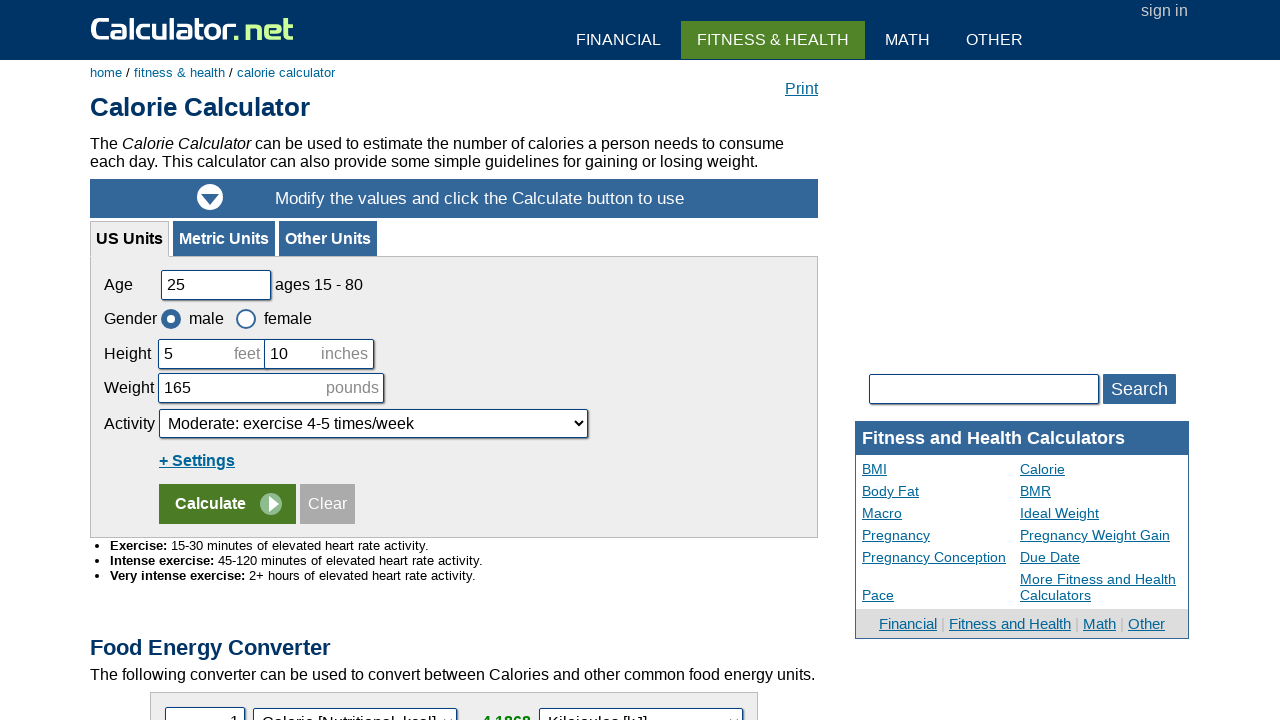

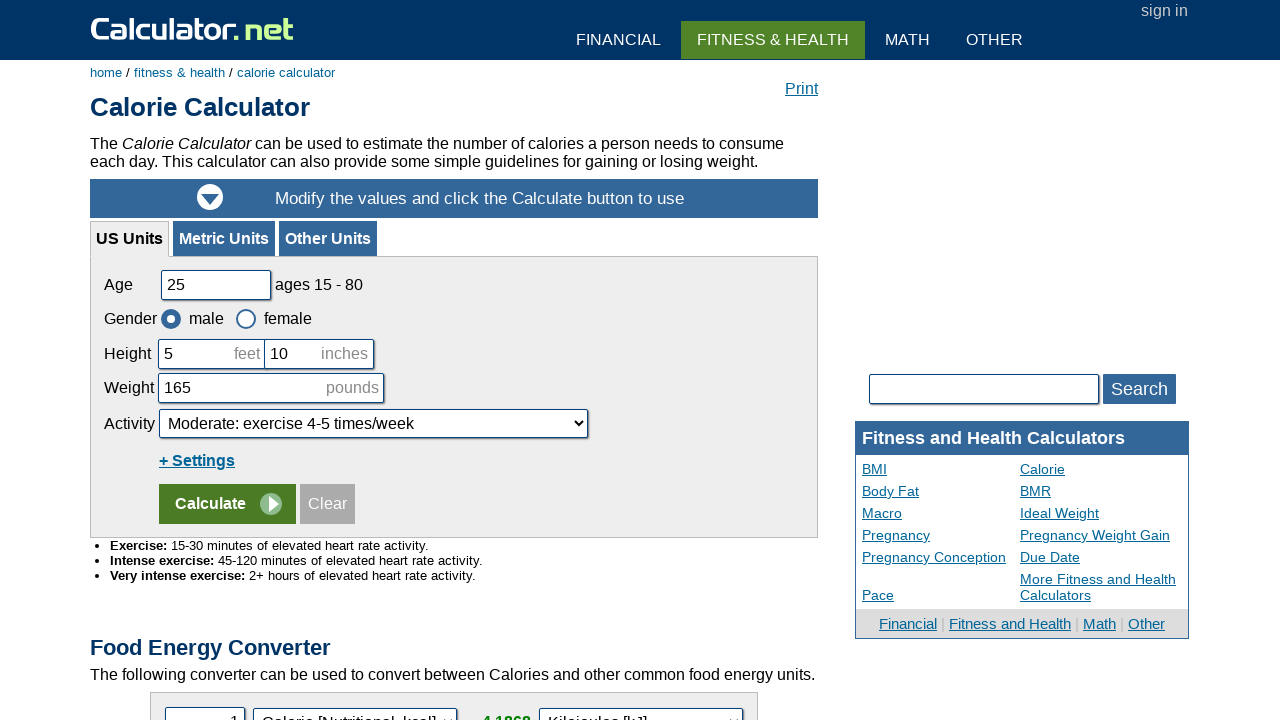